Tests dismissing a JavaScript confirm dialog and verifies the cancel message is displayed

Starting URL: https://the-internet.herokuapp.com/javascript_alerts

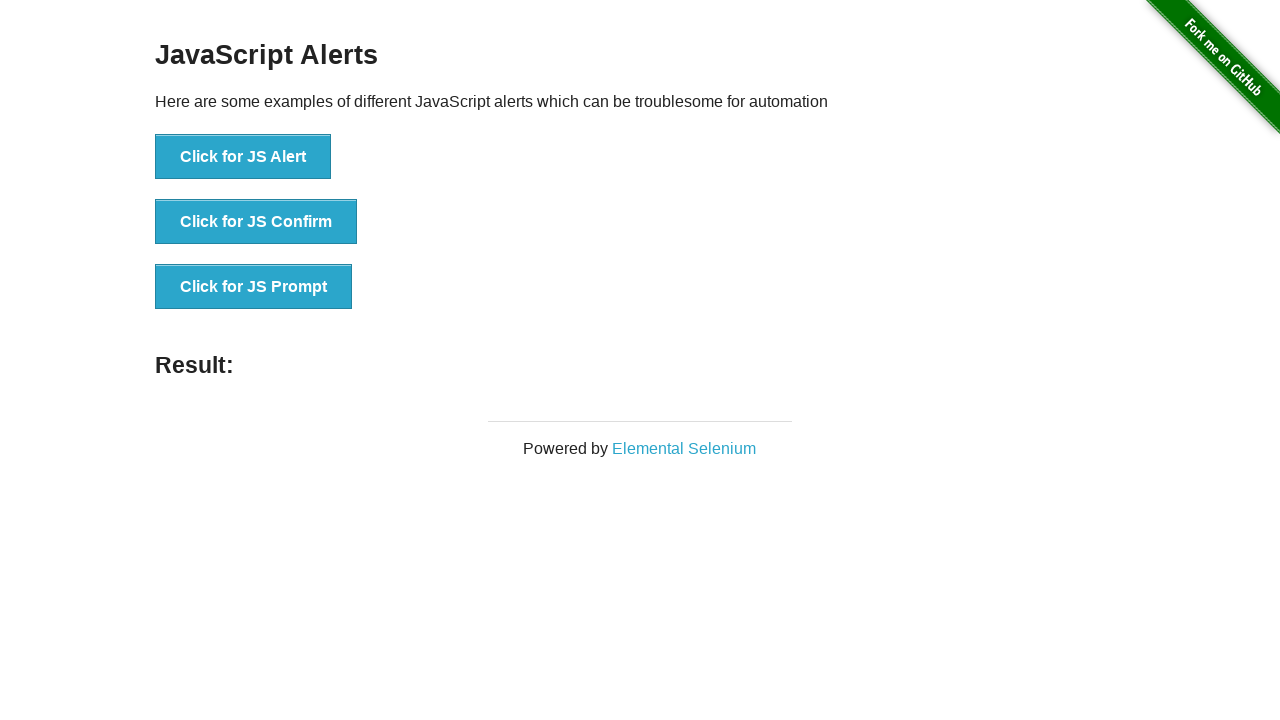

Clicked button to trigger JavaScript confirm dialog at (256, 222) on button[onclick='jsConfirm()']
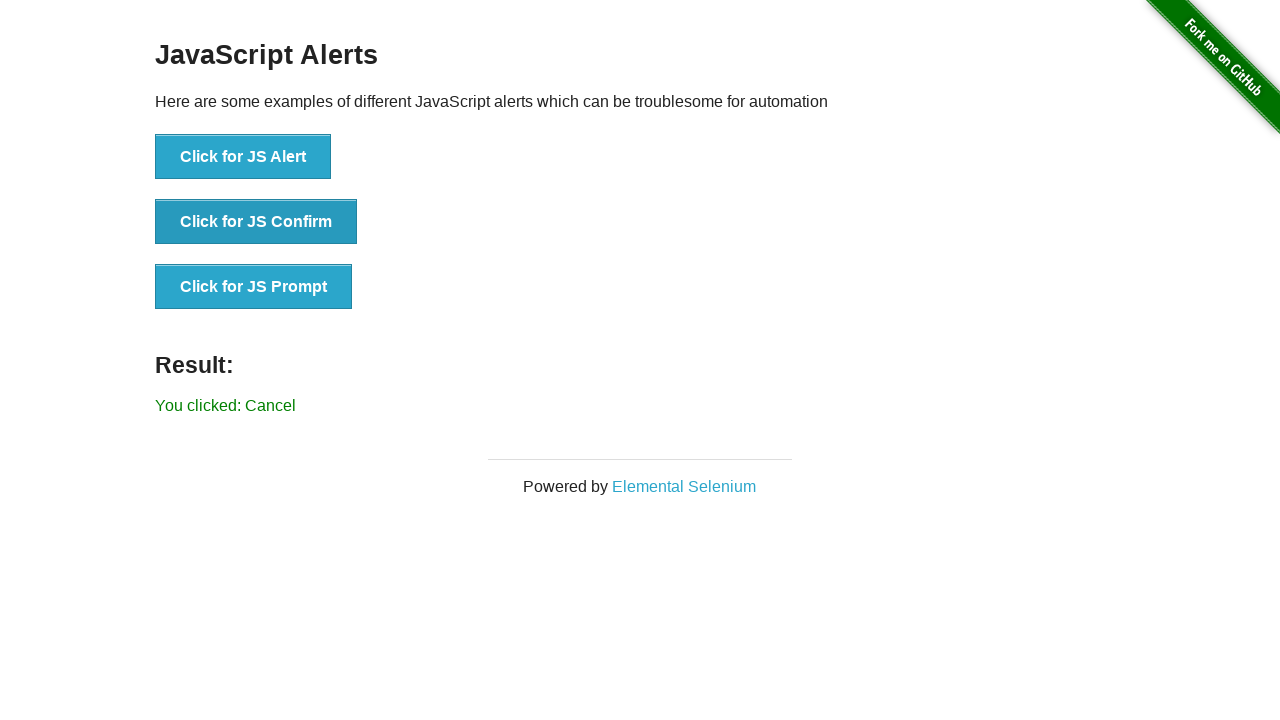

Set up dialog handler to dismiss the confirm dialog
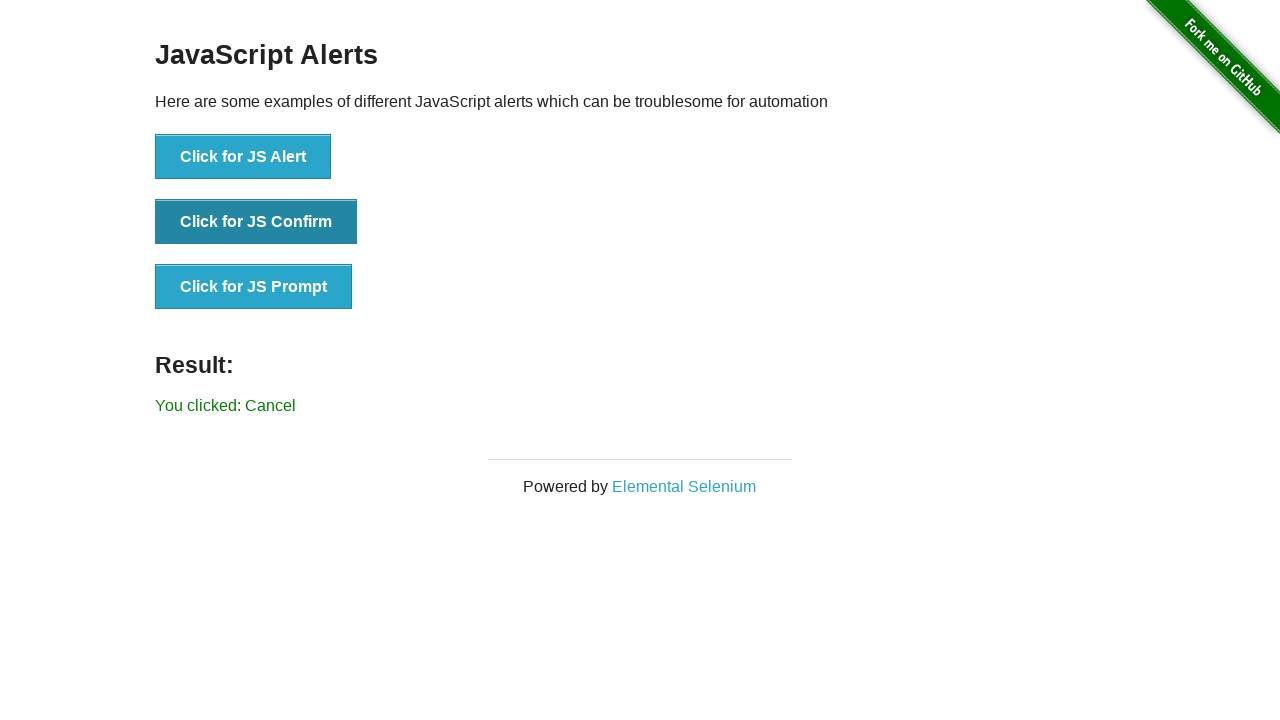

Verified that cancel message 'You clicked: Cancel' is displayed
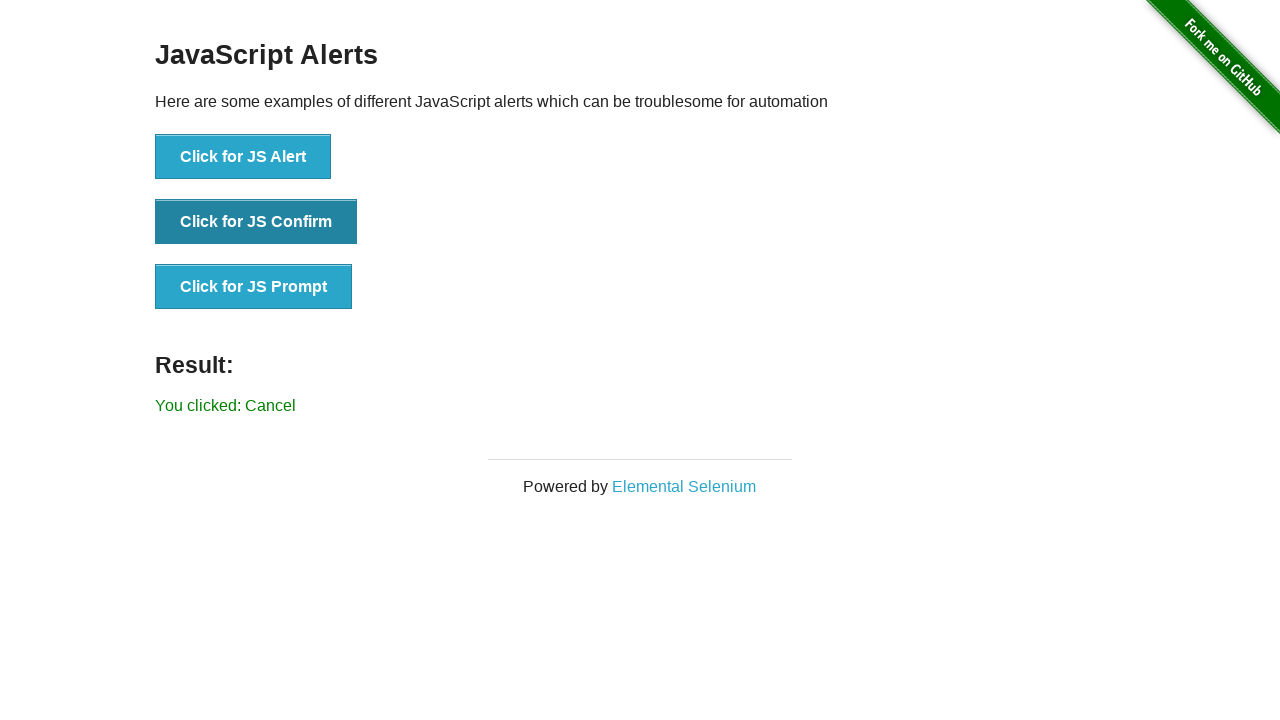

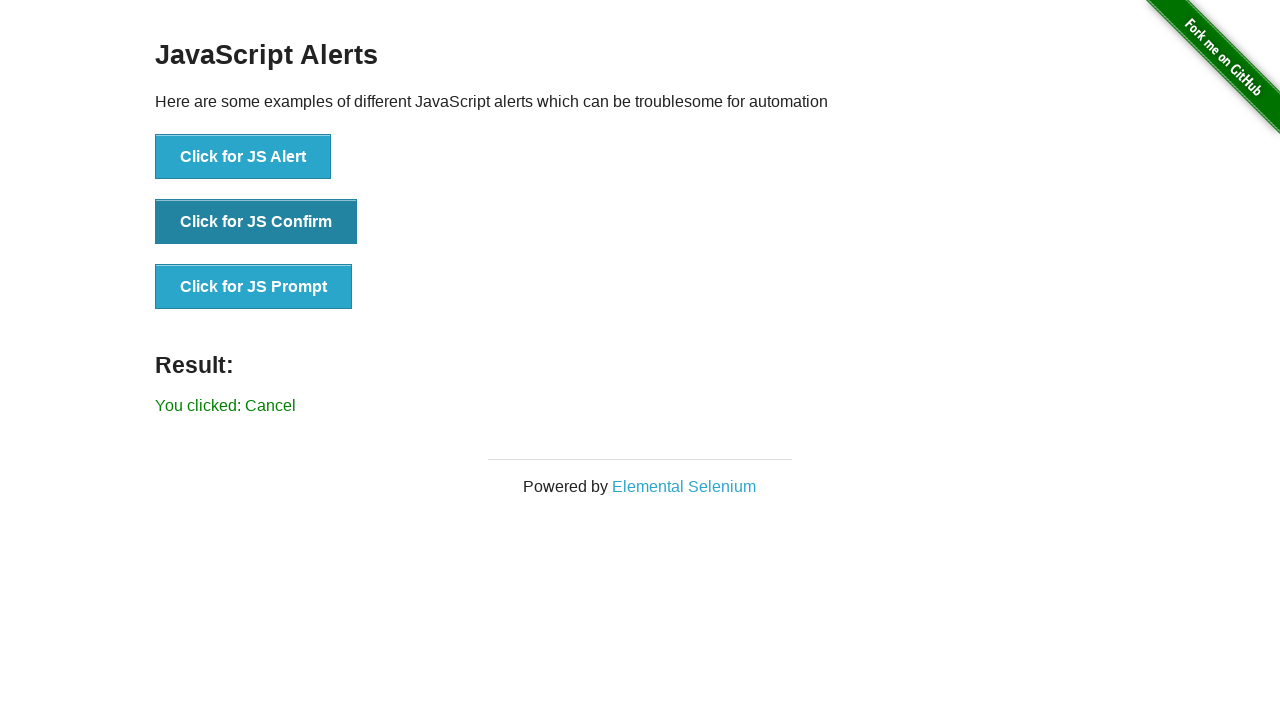